Tests confirmation alert handling by navigating to the alerts page, triggering a confirmation alert, and dismissing it by clicking cancel

Starting URL: https://demo.automationtesting.in/Alerts.html

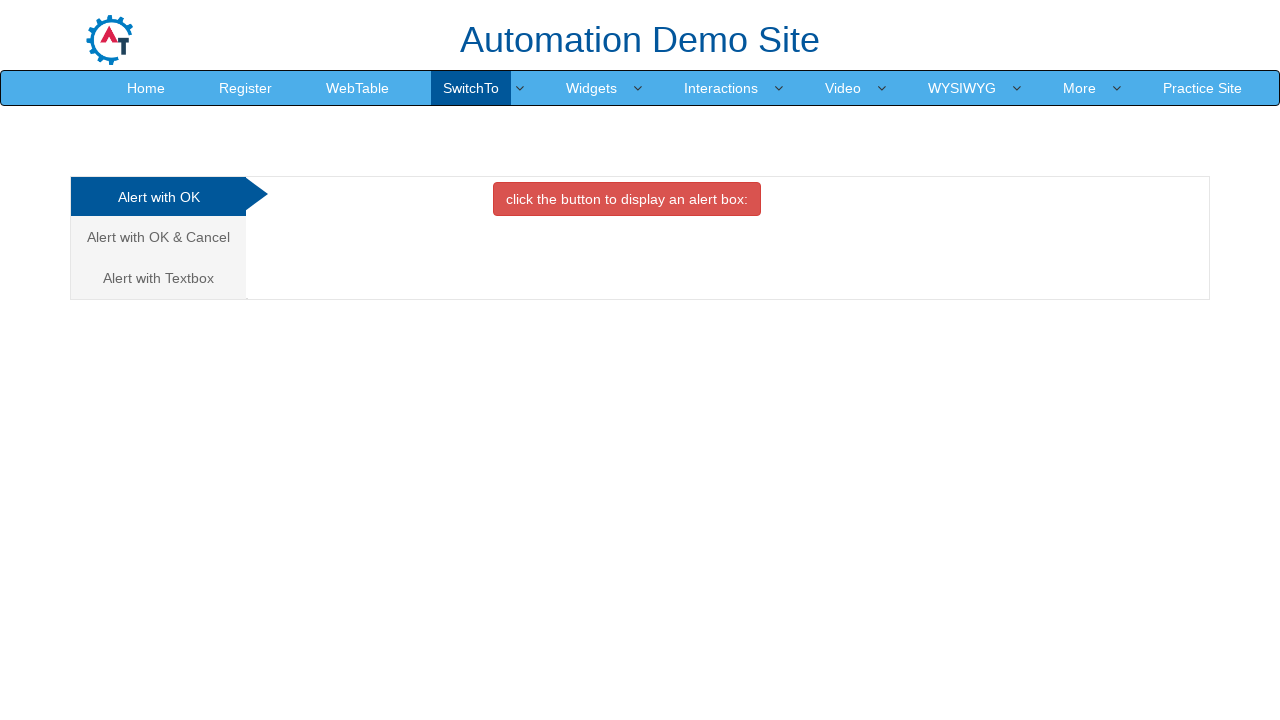

Clicked on the 'Alert with OK & Cancel' tab at (158, 237) on a[href='#CancelTab']
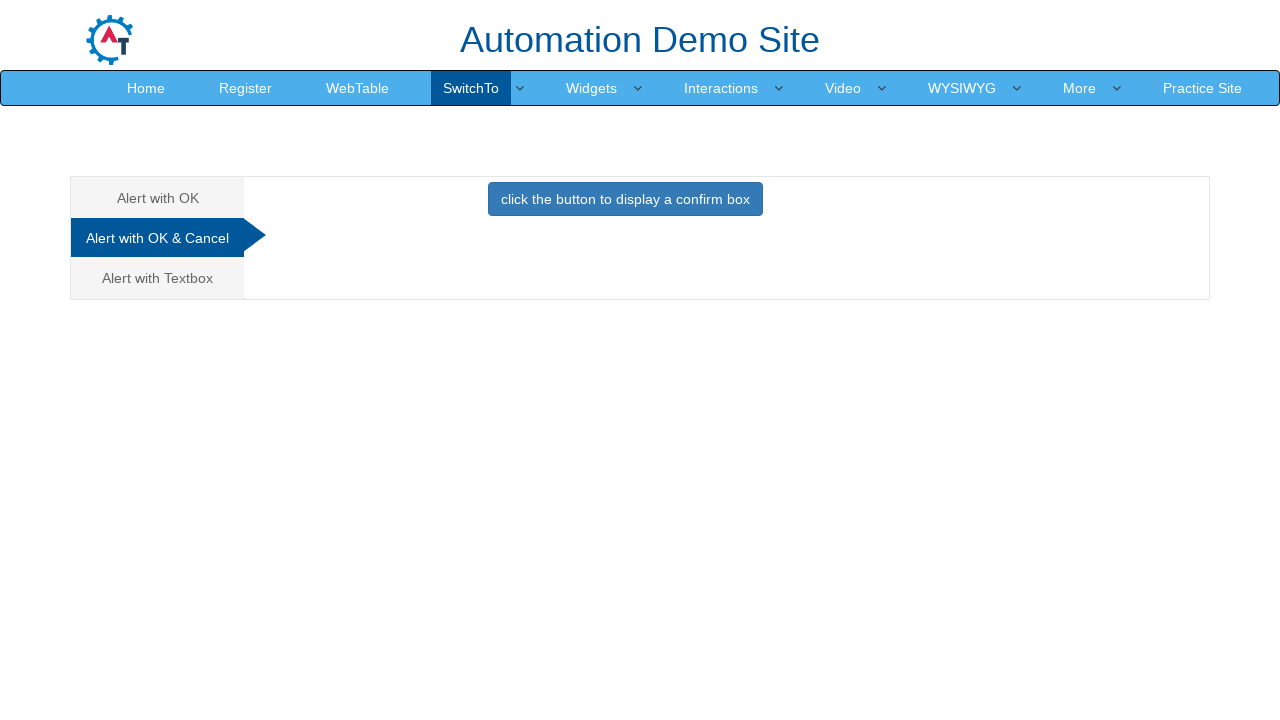

Clicked button to trigger the confirmation alert at (625, 199) on button.btn.btn-primary
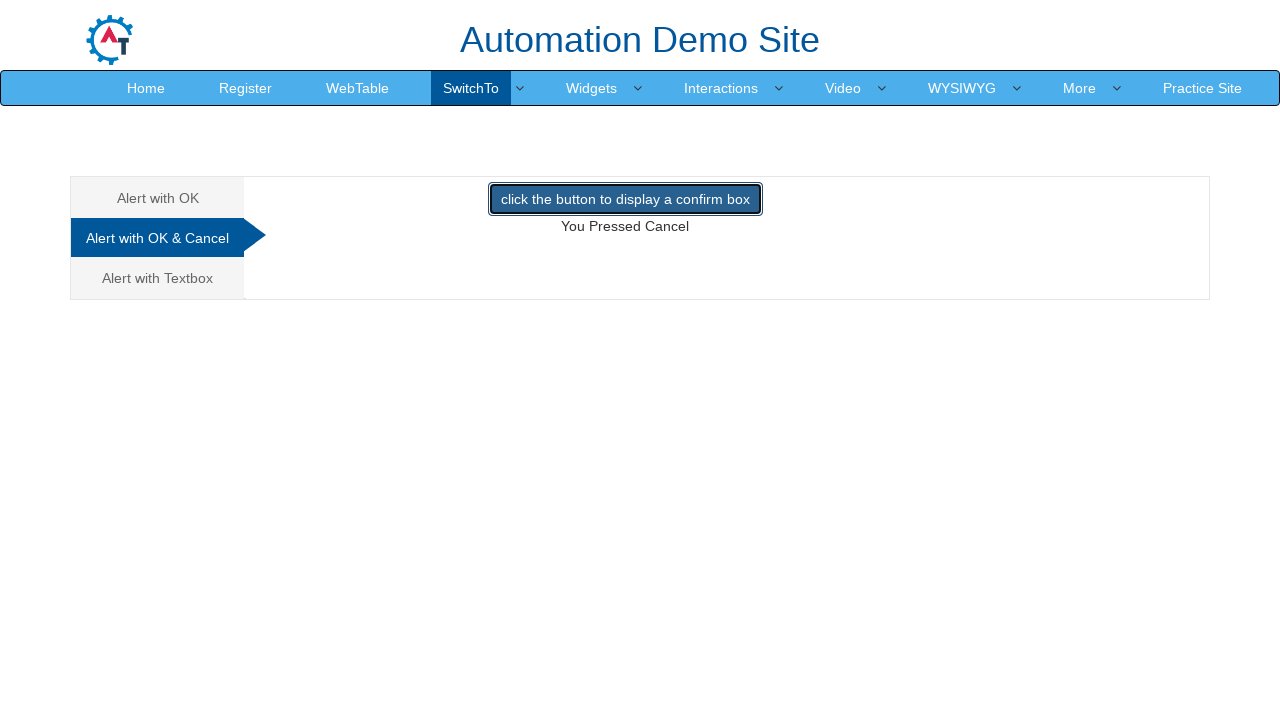

Registered dialog handler to dismiss confirmation alerts
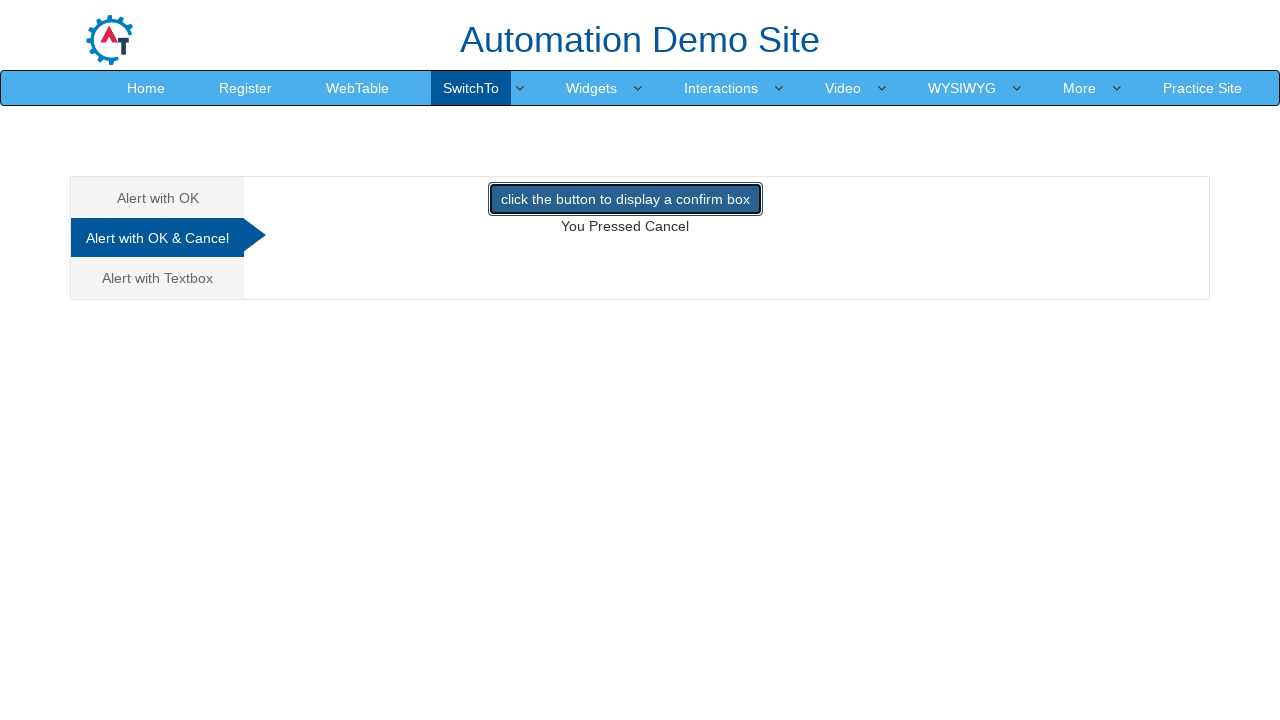

Clicked button again to trigger the confirmation dialog and dismiss it with Cancel at (625, 199) on button.btn.btn-primary
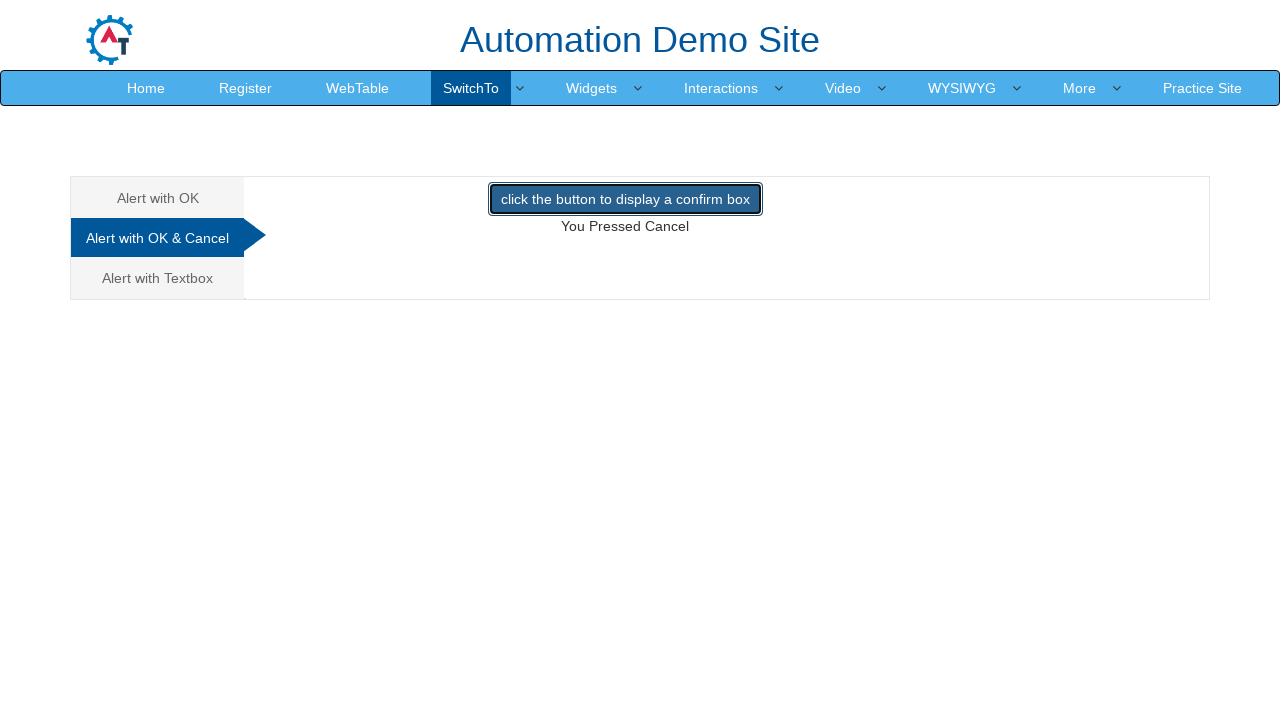

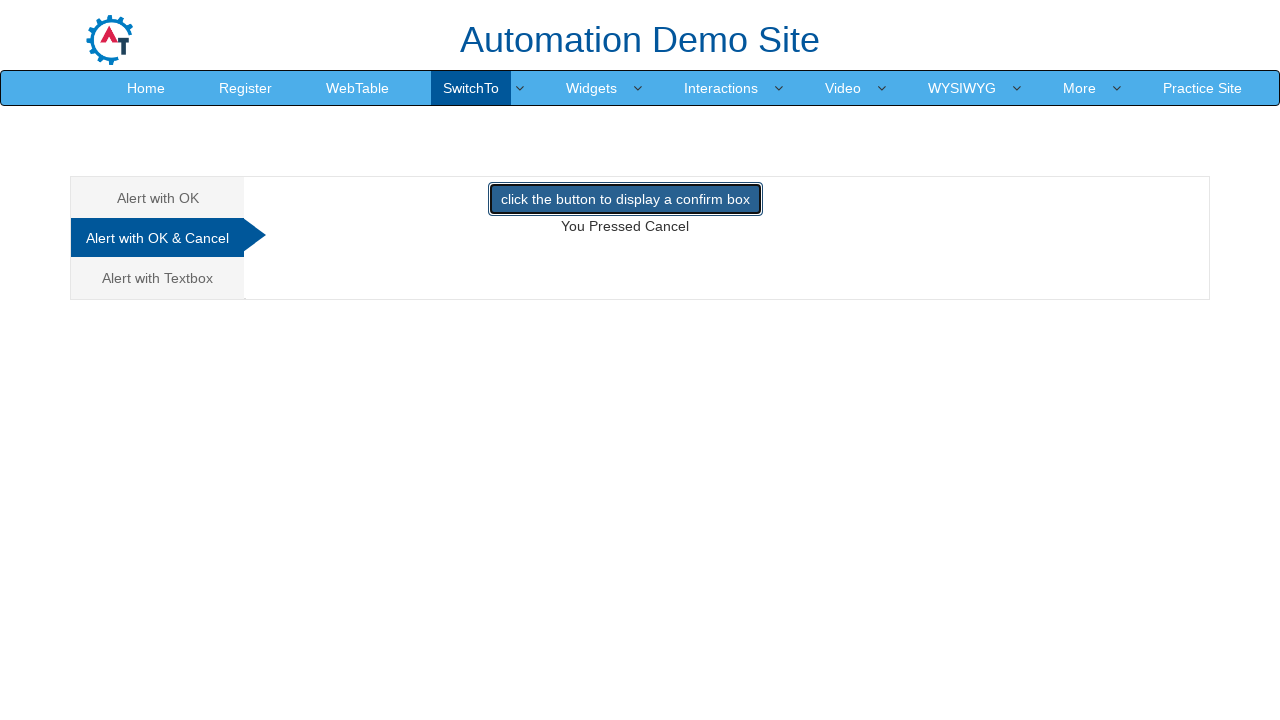